Tests input field functionality by navigating to inputs page, filling a number input, and verifying the value

Starting URL: https://practice.cydeo.com/

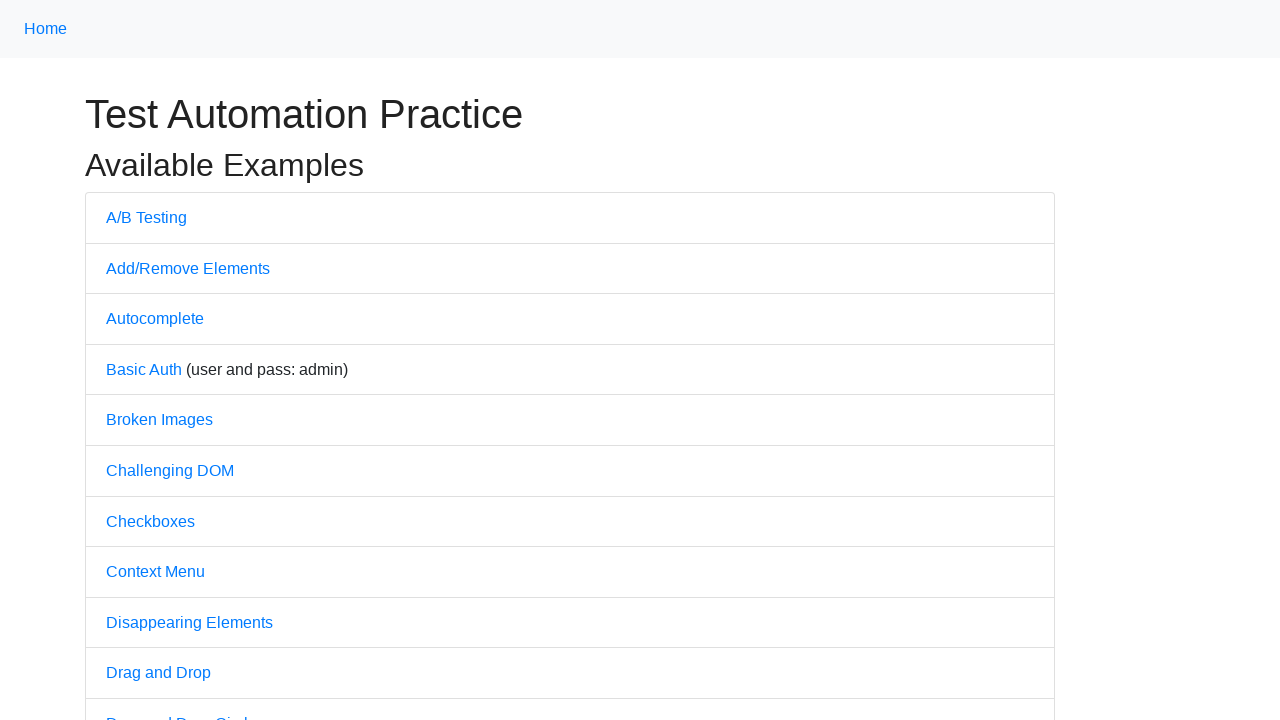

Clicked on Inputs link at (128, 361) on internal:text="Inputs"i
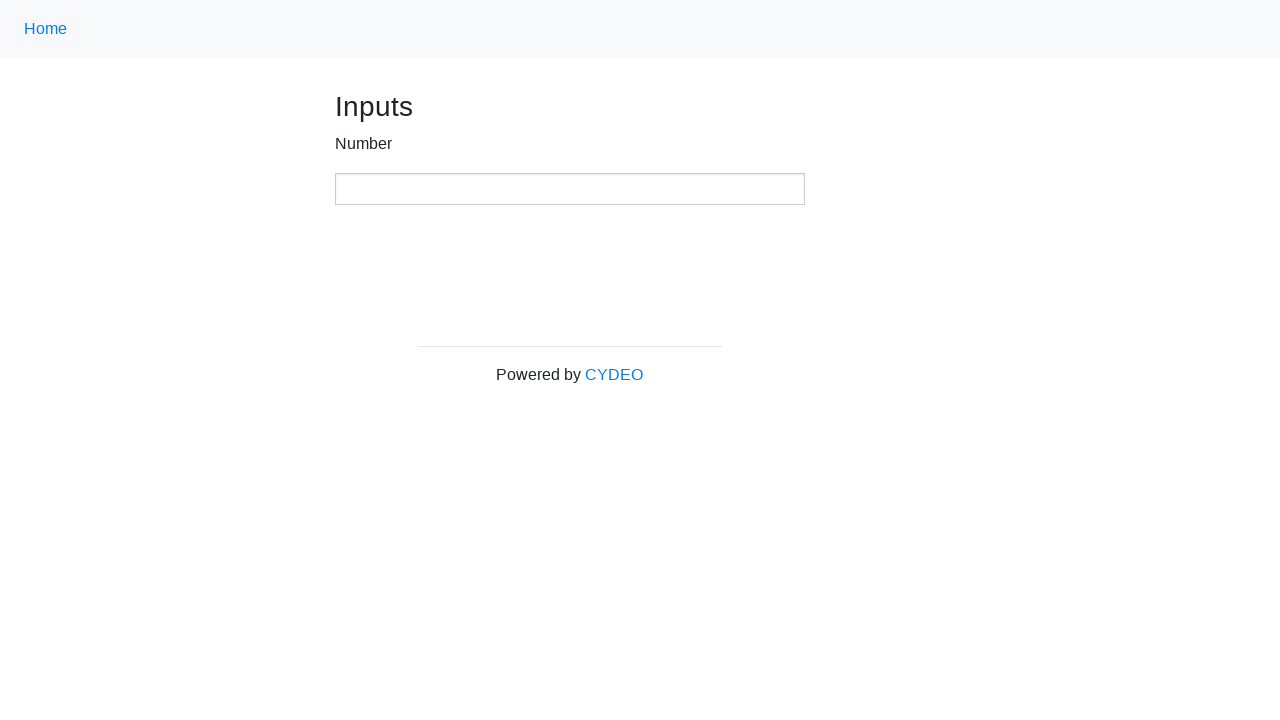

Filled number input field with value '123' on xpath=//input[@type='number']
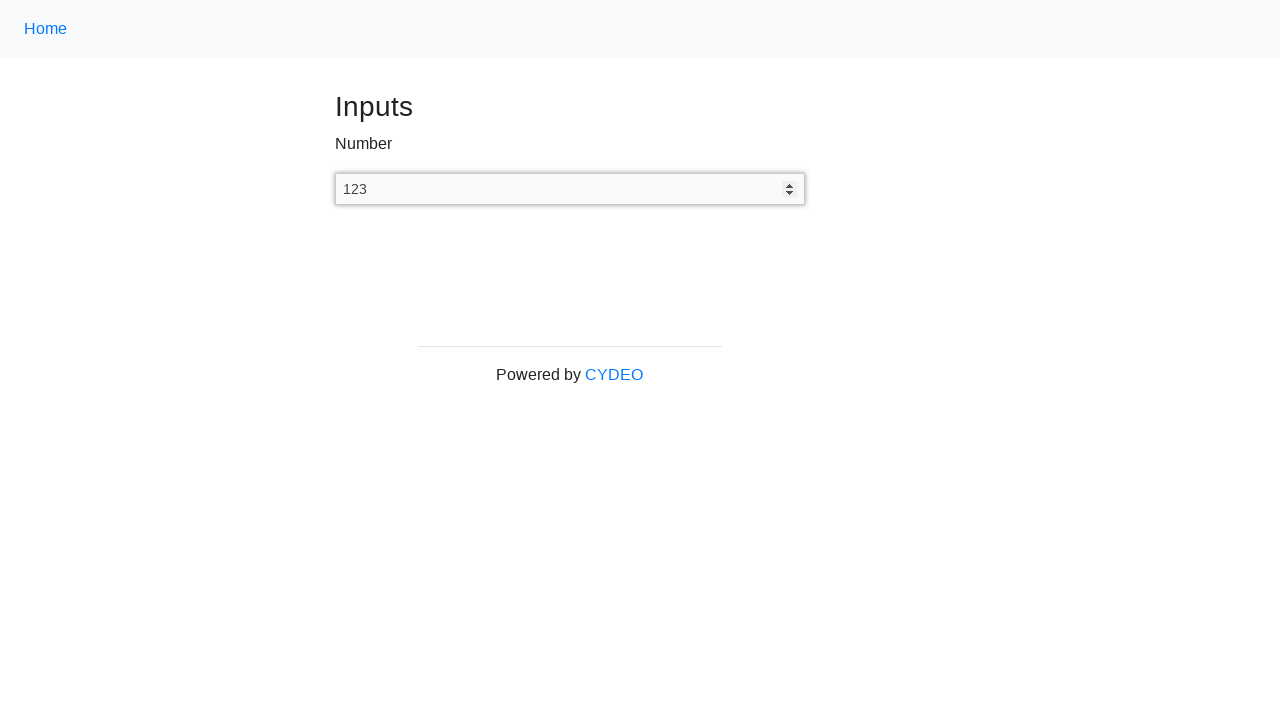

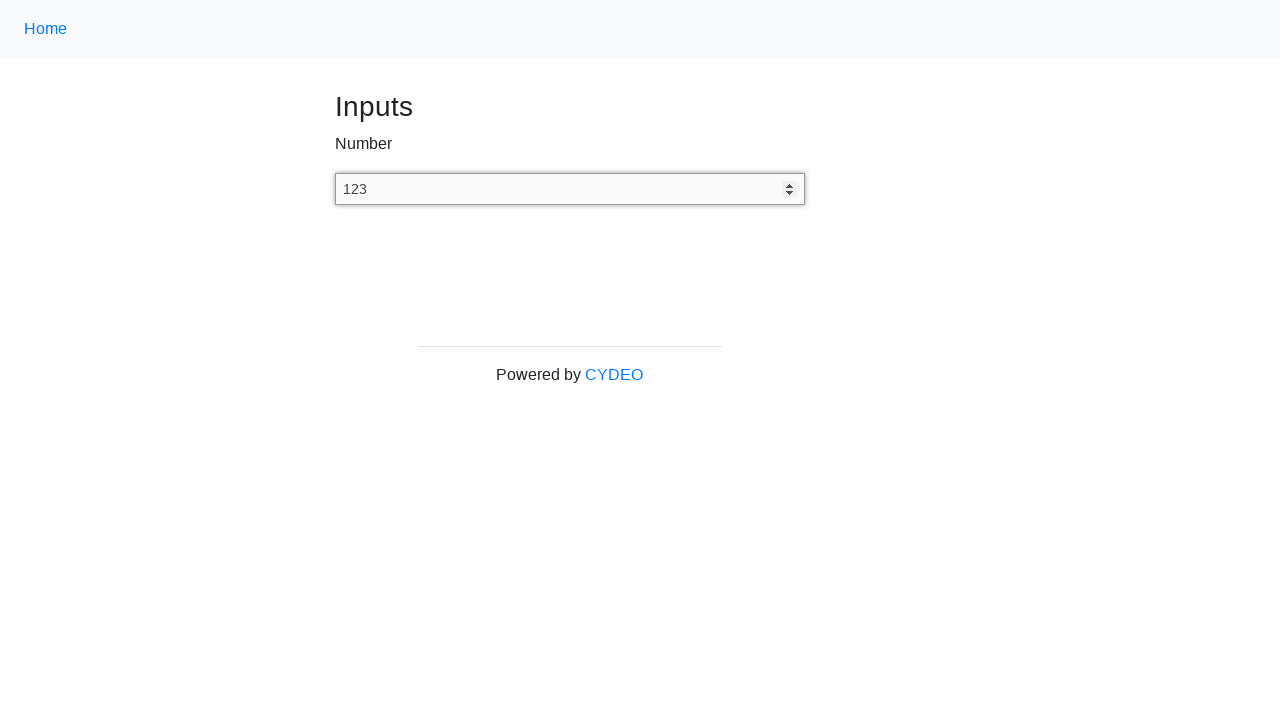